Navigates to YouTube homepage, refreshes the page, and prints the page title

Starting URL: https://www.youtube.com/

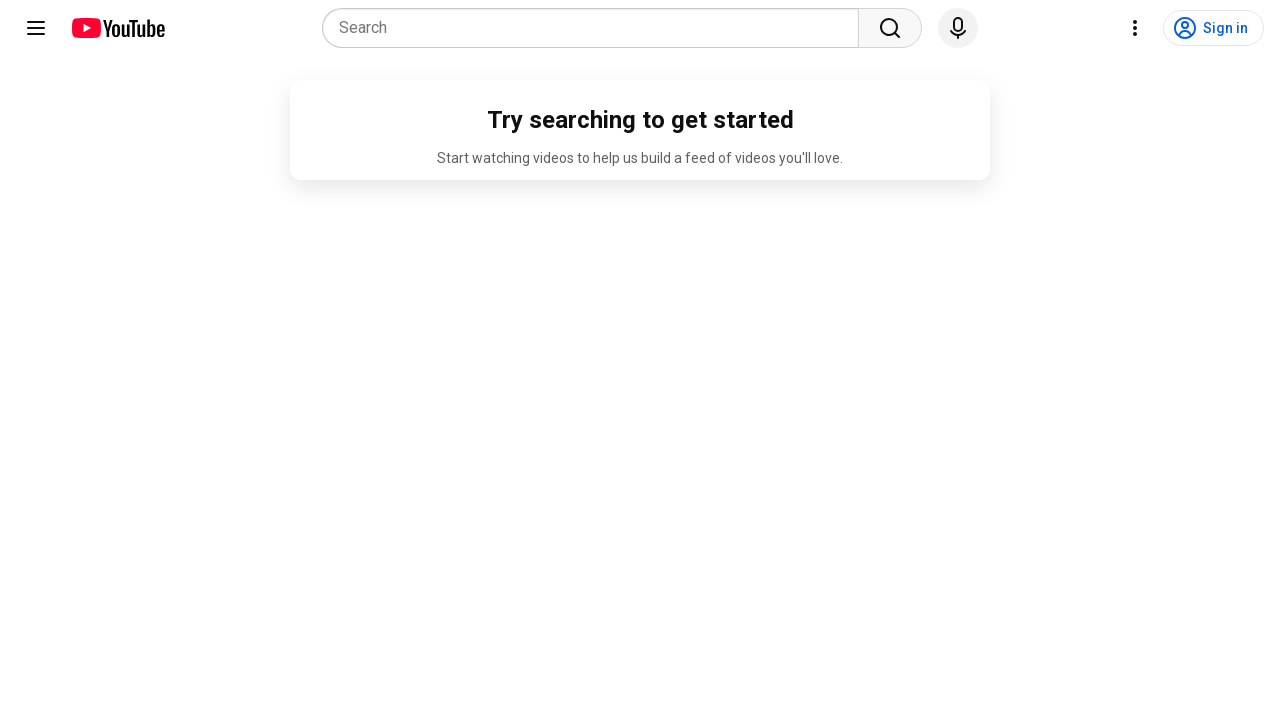

Reloaded the YouTube homepage
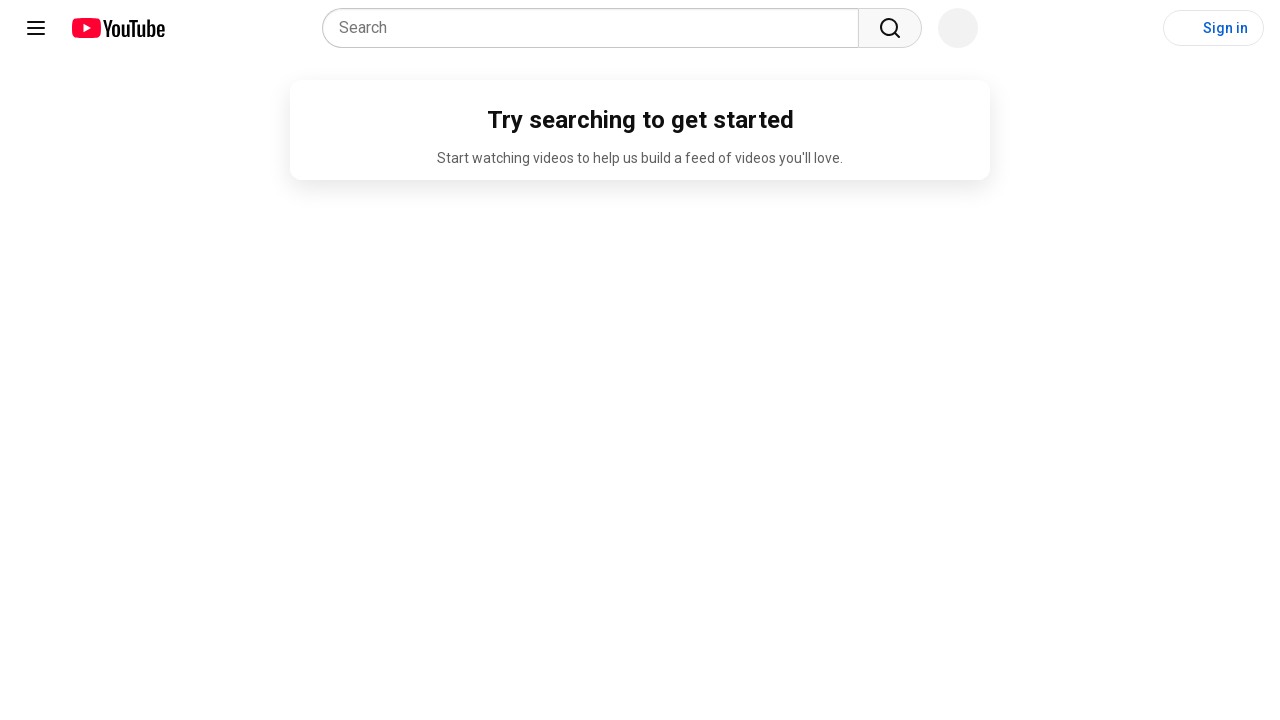

Retrieved page title: YouTube
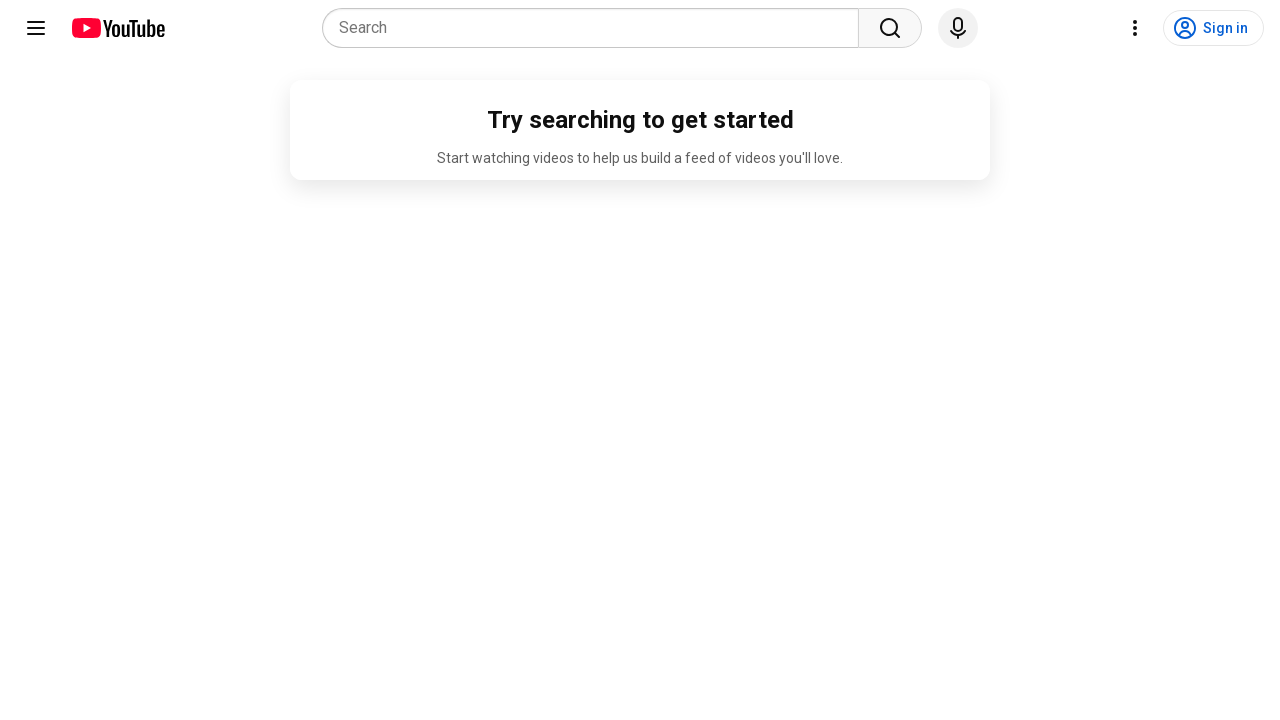

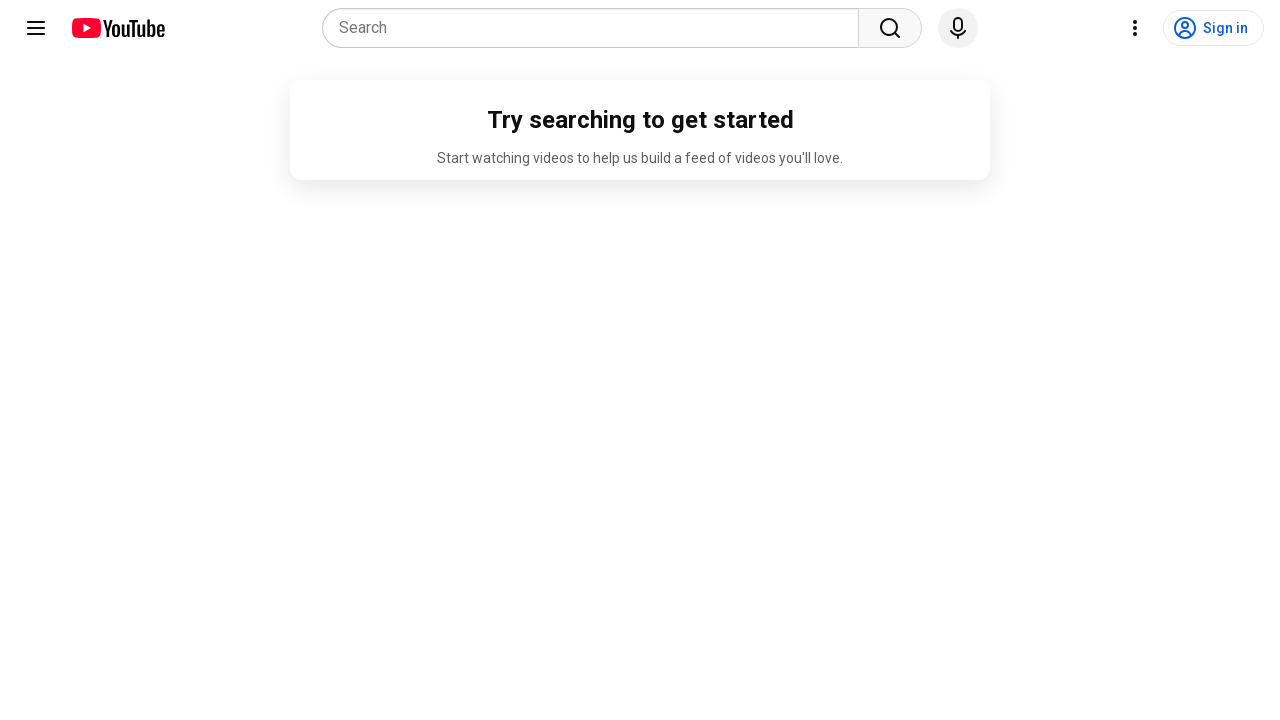